Tests form validation by clicking submit without filling any required fields, then verifies that validation error styling (red borders) appears on required fields.

Starting URL: https://demoqa.com/automation-practice-form

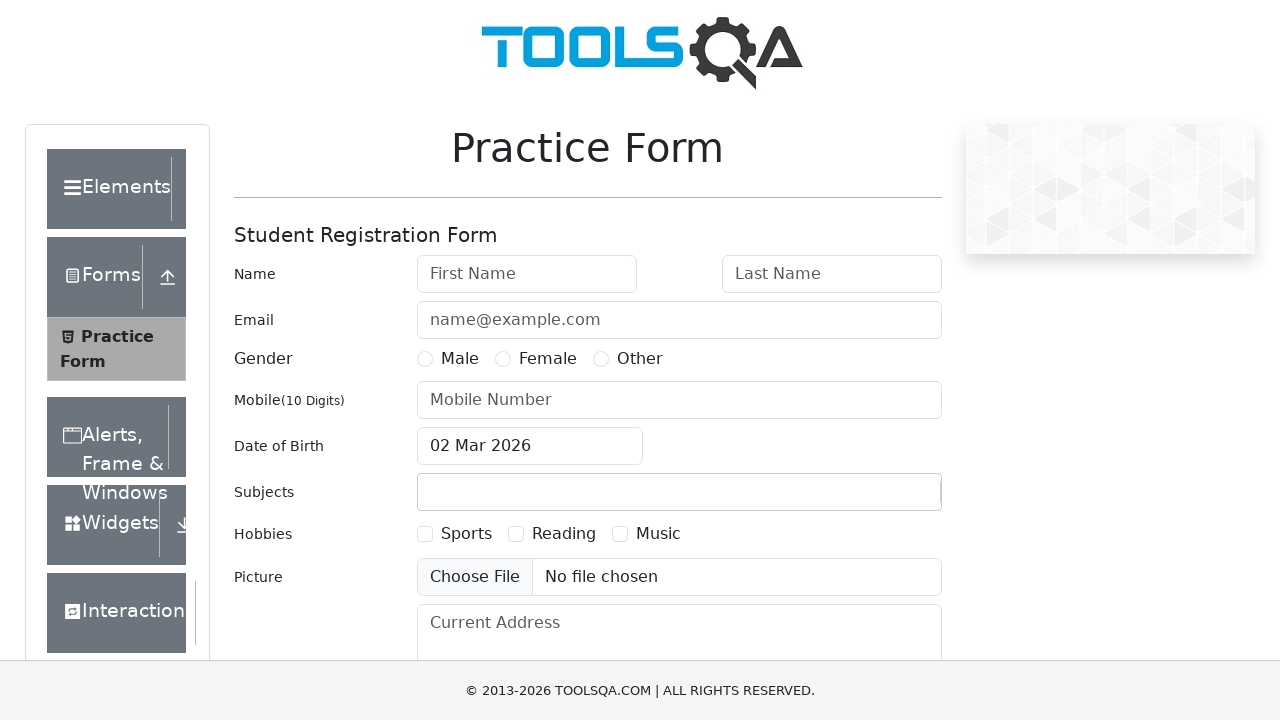

Clicked submit button without filling required fields to trigger validation at (885, 499) on #submit
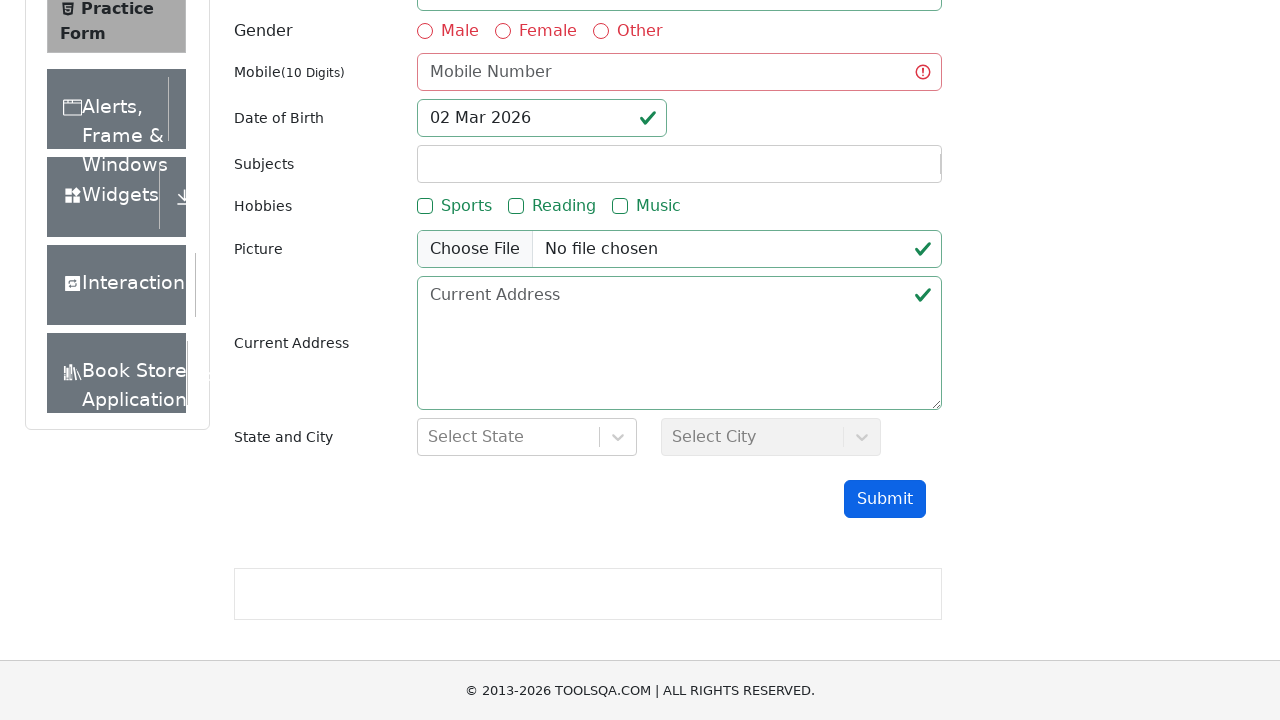

Waited 2 seconds for validation styling to be applied
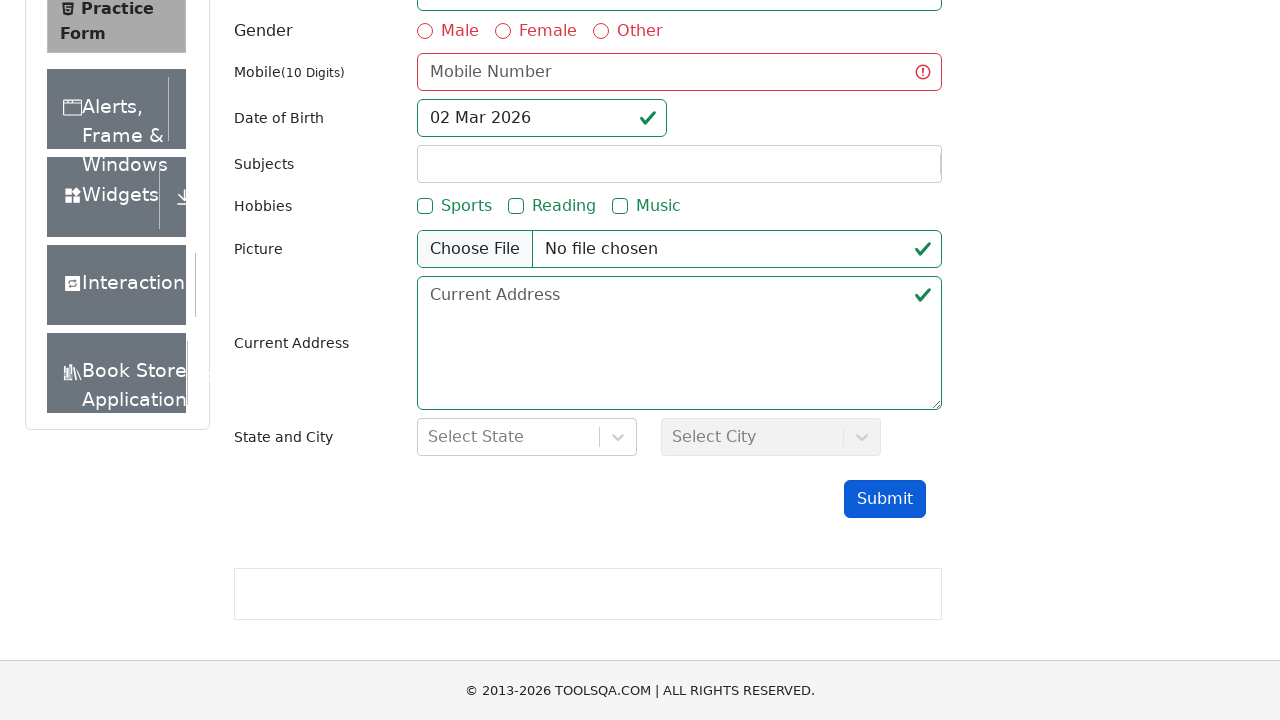

Located First Name field element
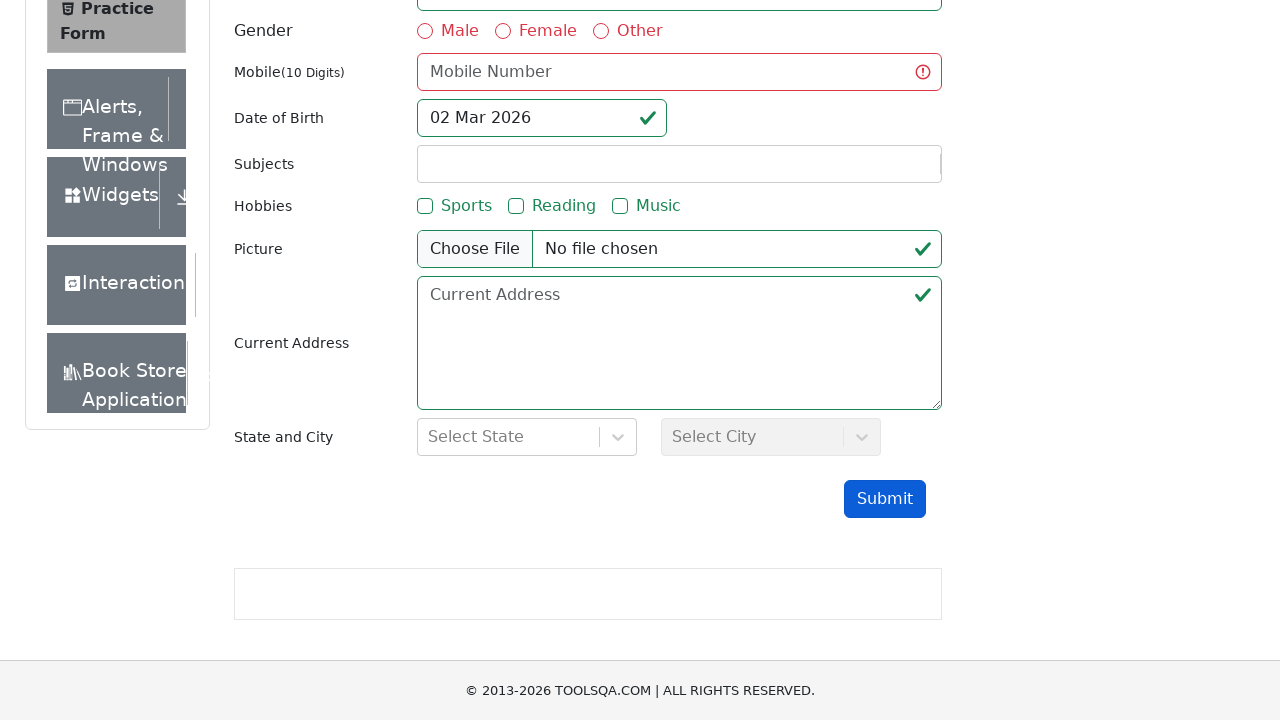

Located Last Name field element
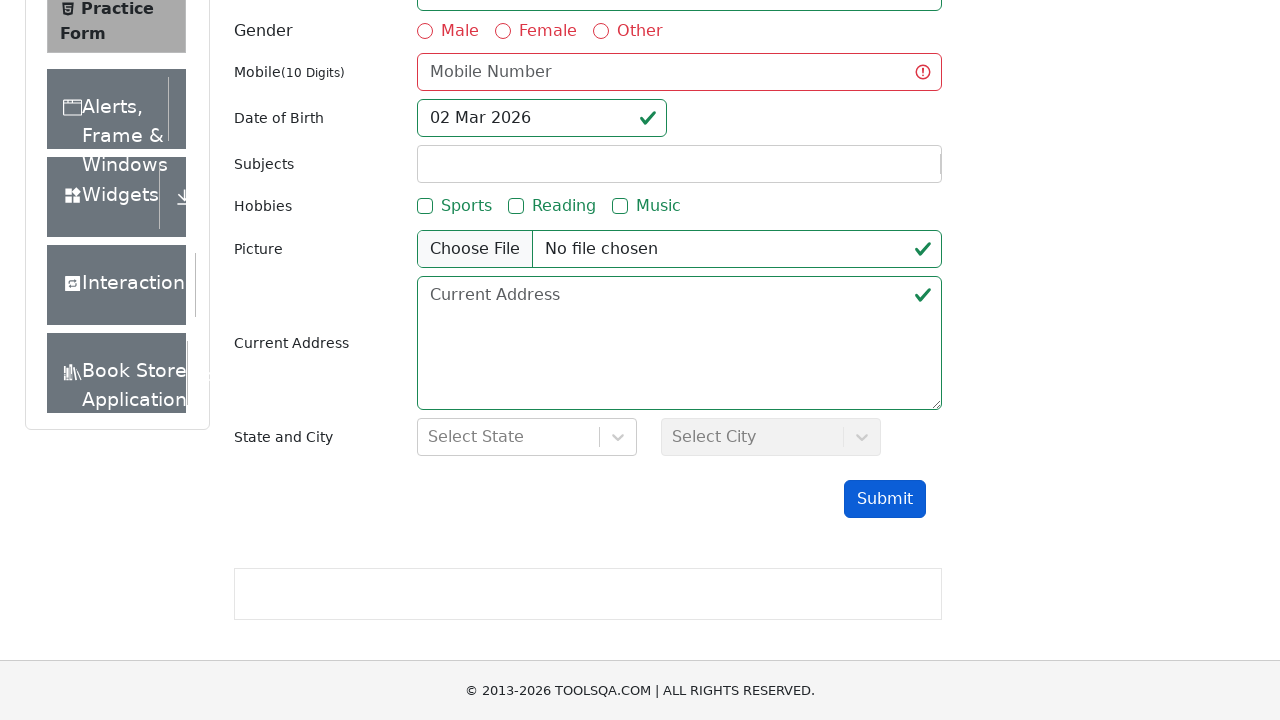

Located Mobile Number field element
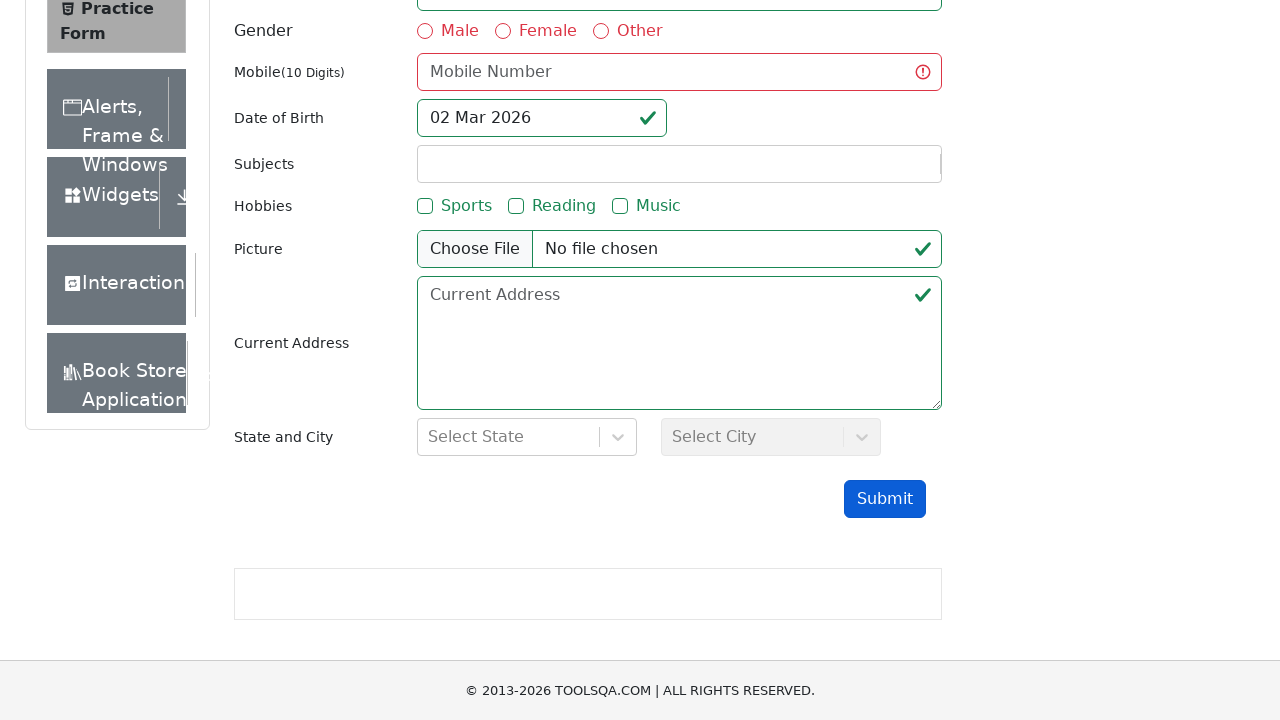

Retrieved First Name field border color: rgb(220, 53, 69)
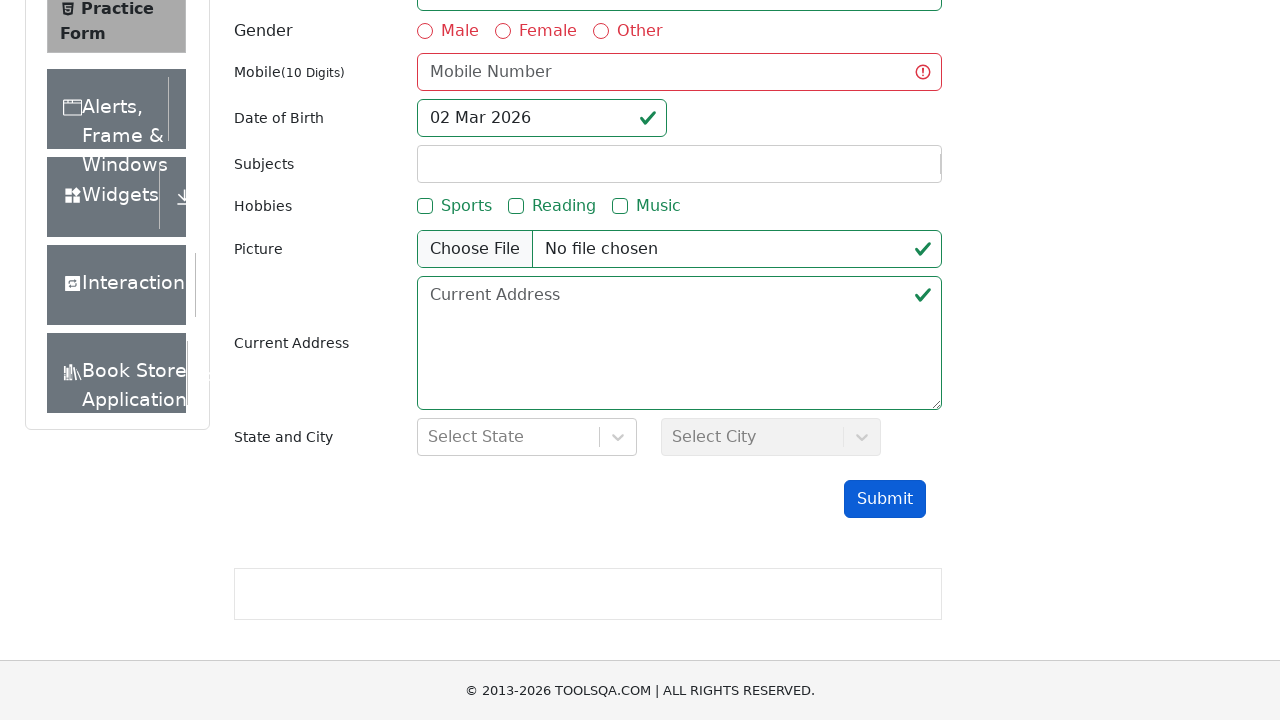

Retrieved Last Name field border color: rgb(220, 53, 69)
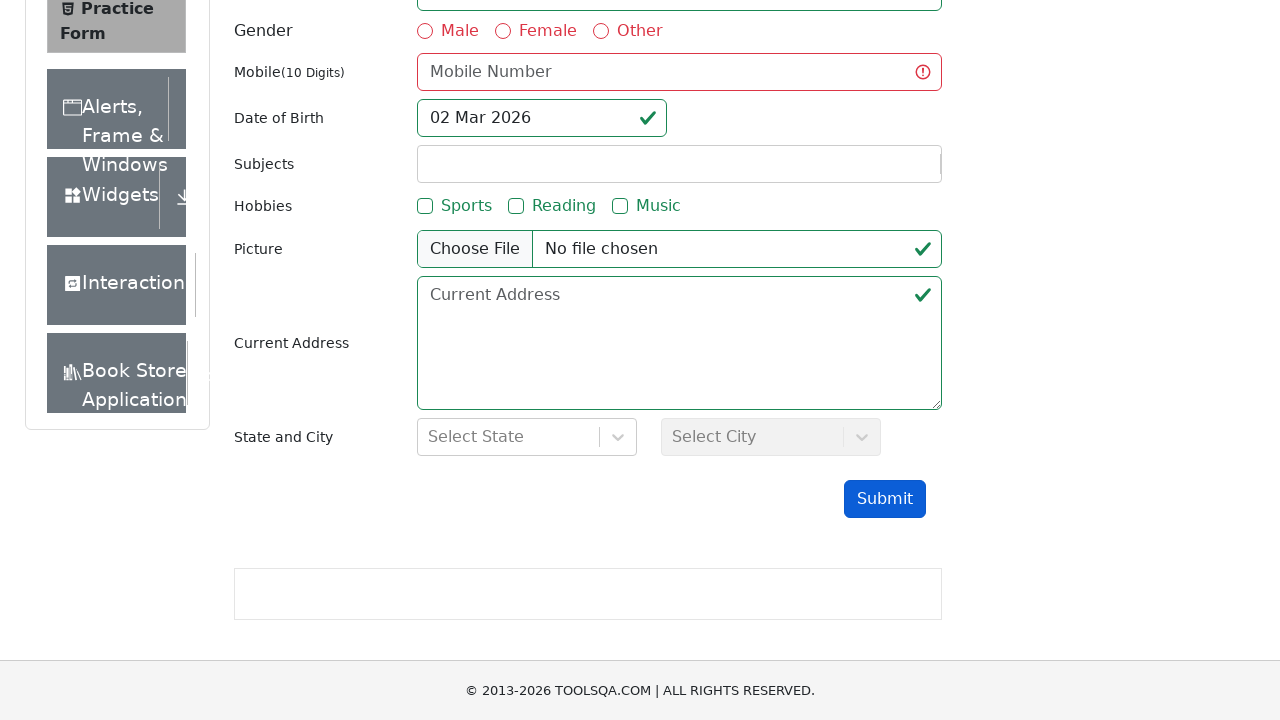

Retrieved Mobile Number field border color: rgb(220, 53, 69)
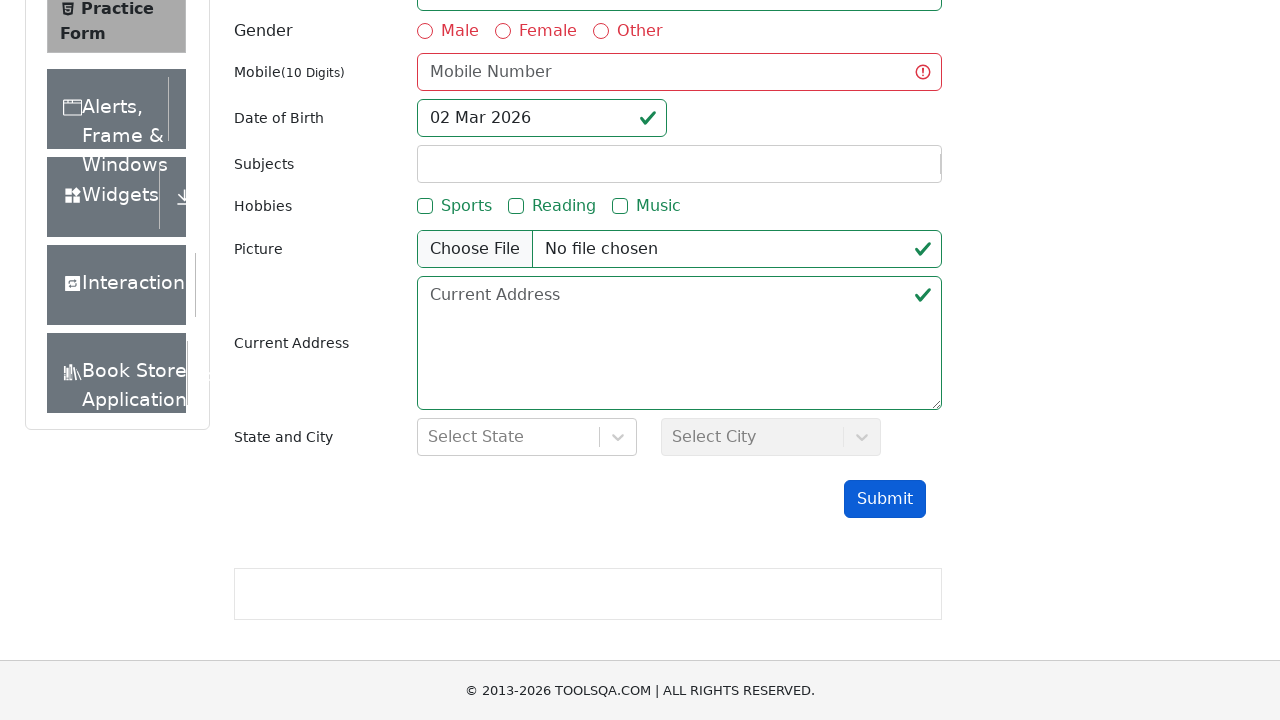

Verified First Name field has red validation border
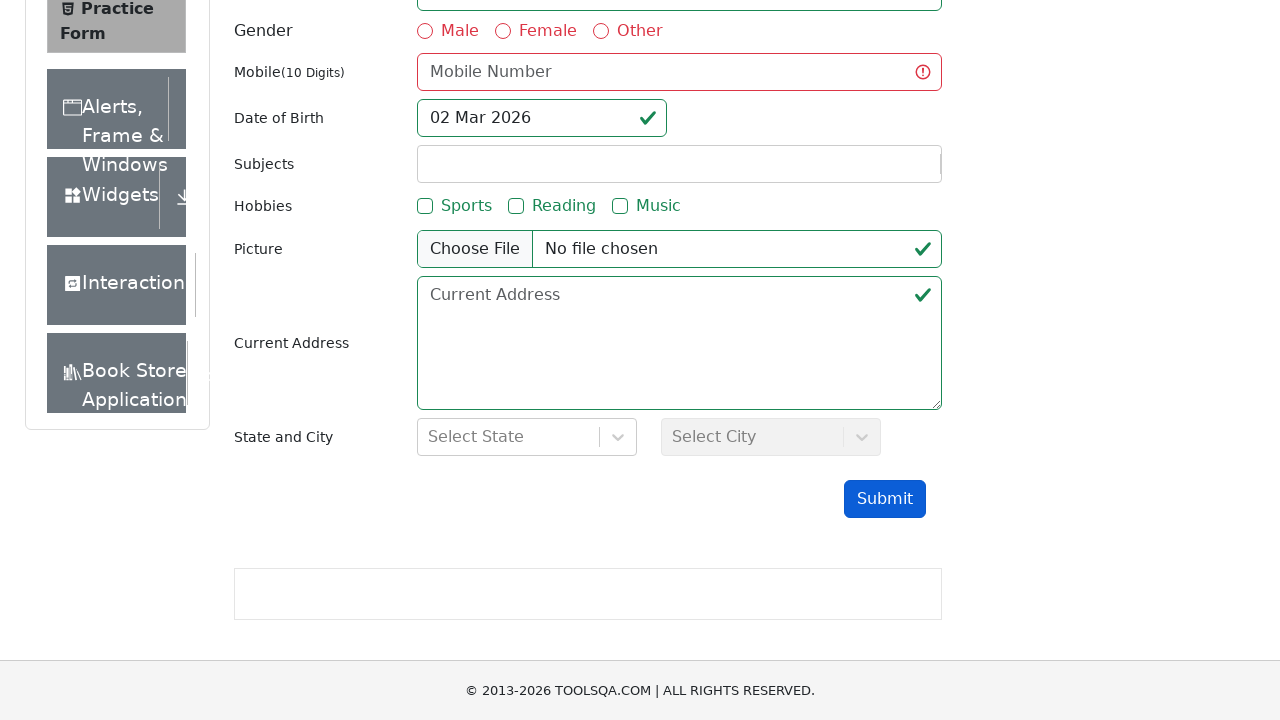

Verified Last Name field has red validation border
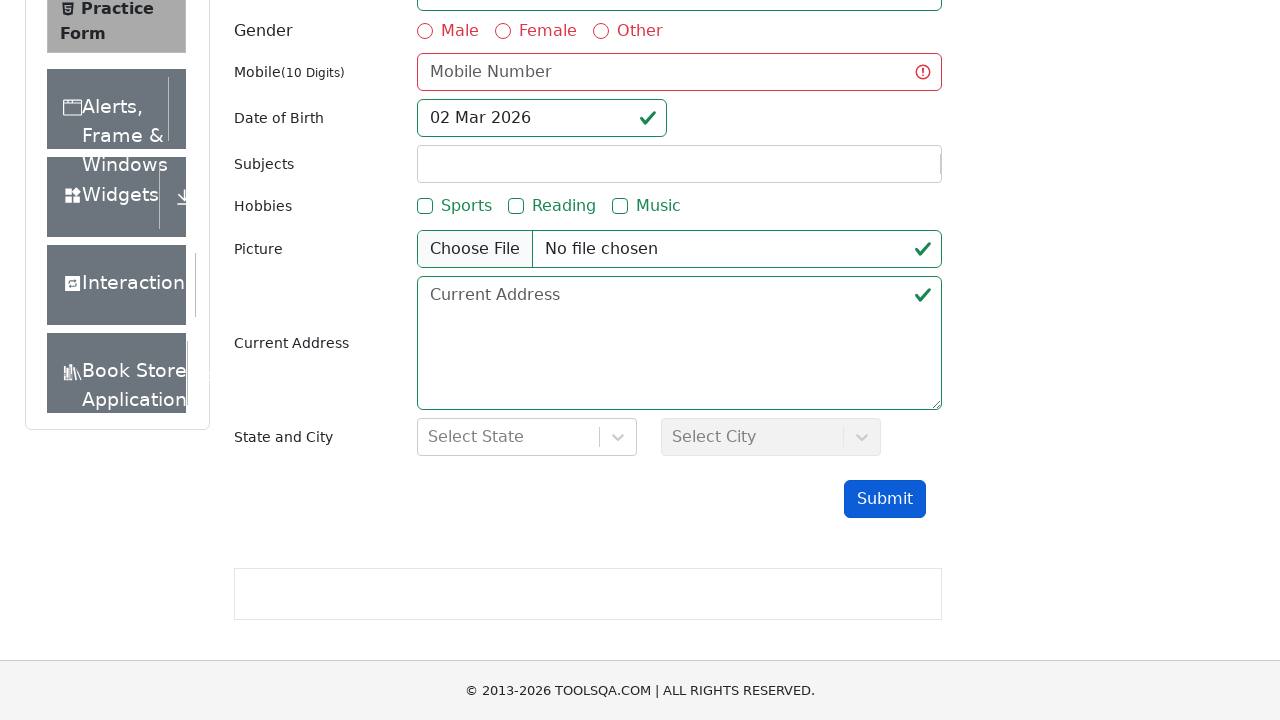

Verified Mobile Number field has red validation border
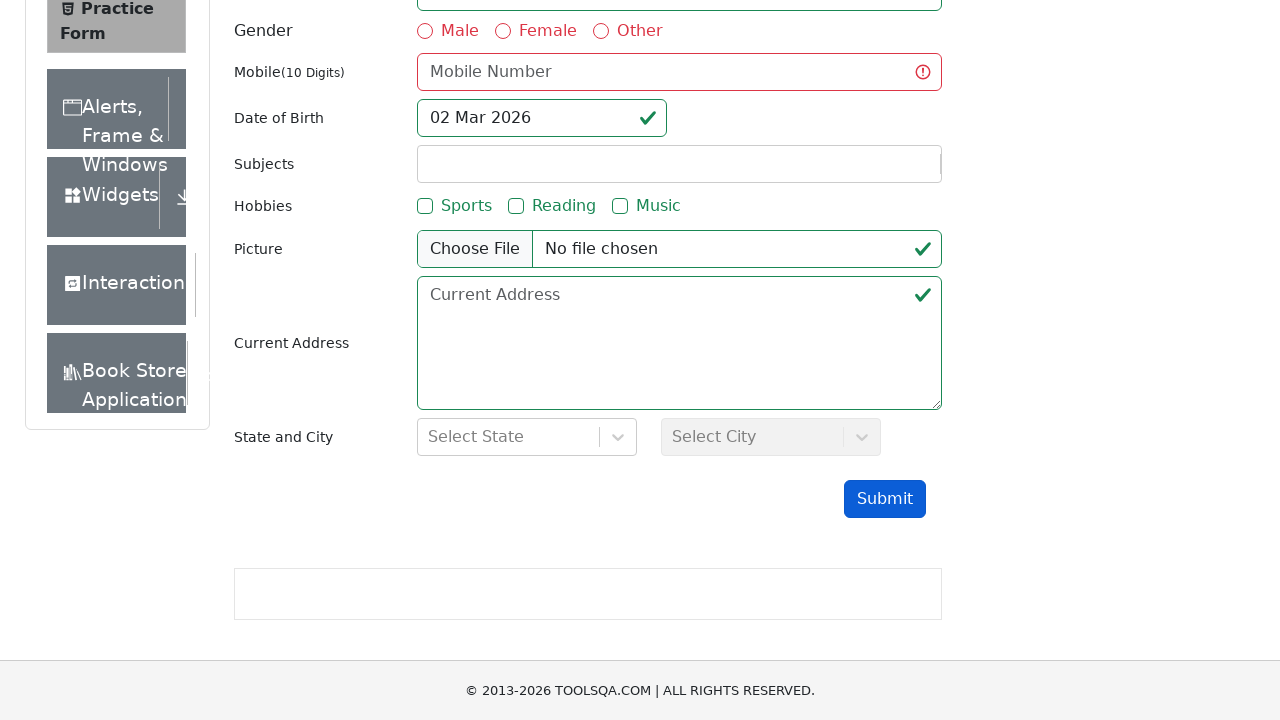

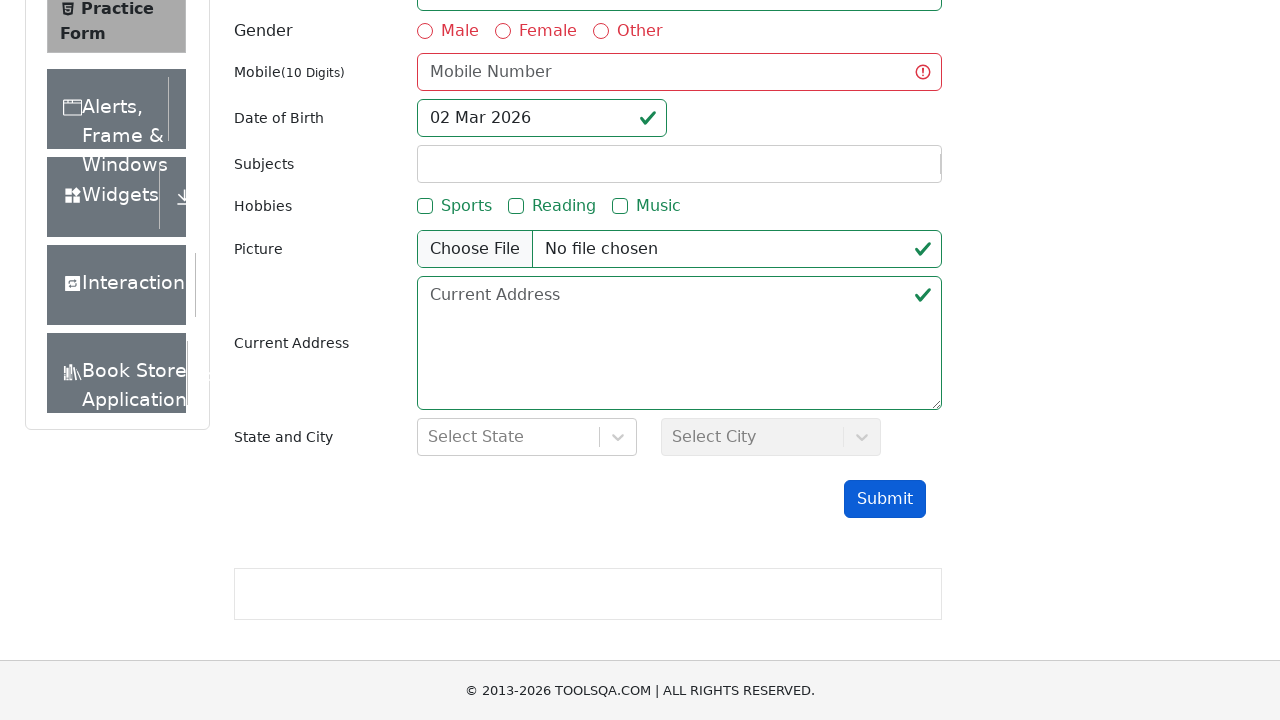